Tests keyboard actions on a text comparison website by typing text in the first textarea, selecting all with Ctrl+A, copying with Ctrl+C, tabbing to the second textarea, and pasting with Ctrl+V

Starting URL: https://text-compare.com/

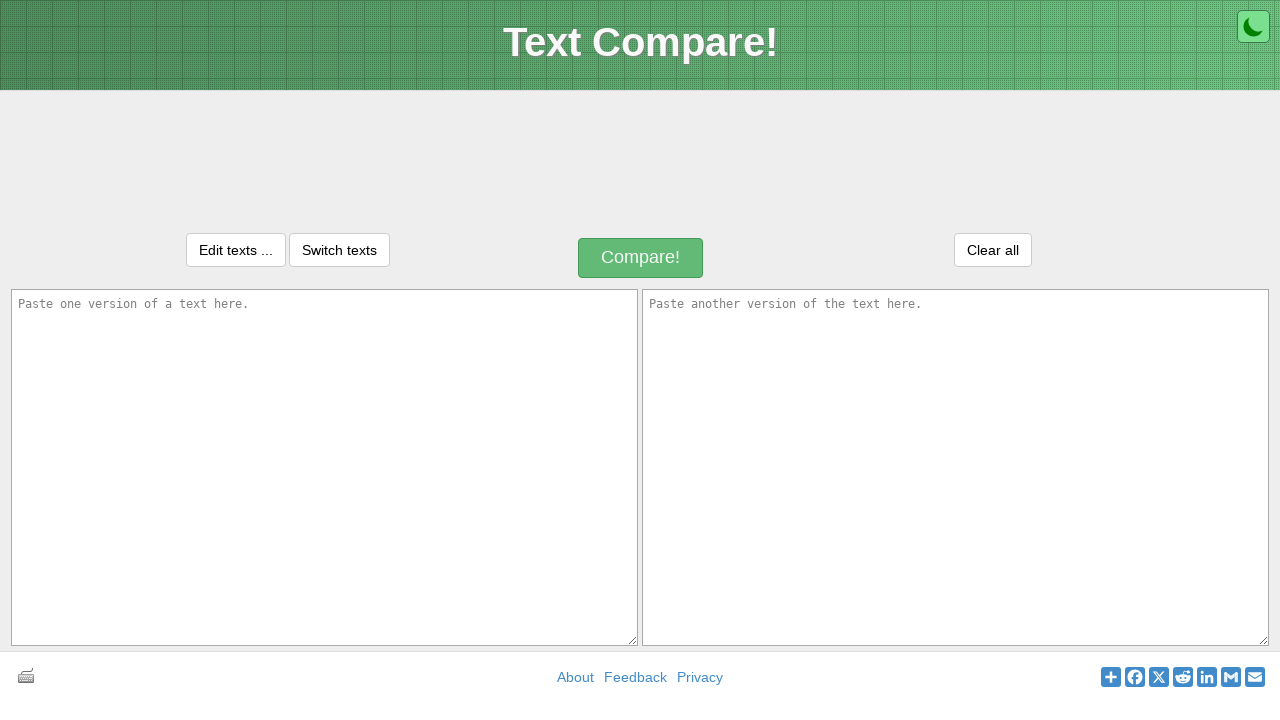

Typed 'welcome to my world' in the first textarea on textarea#inputText1
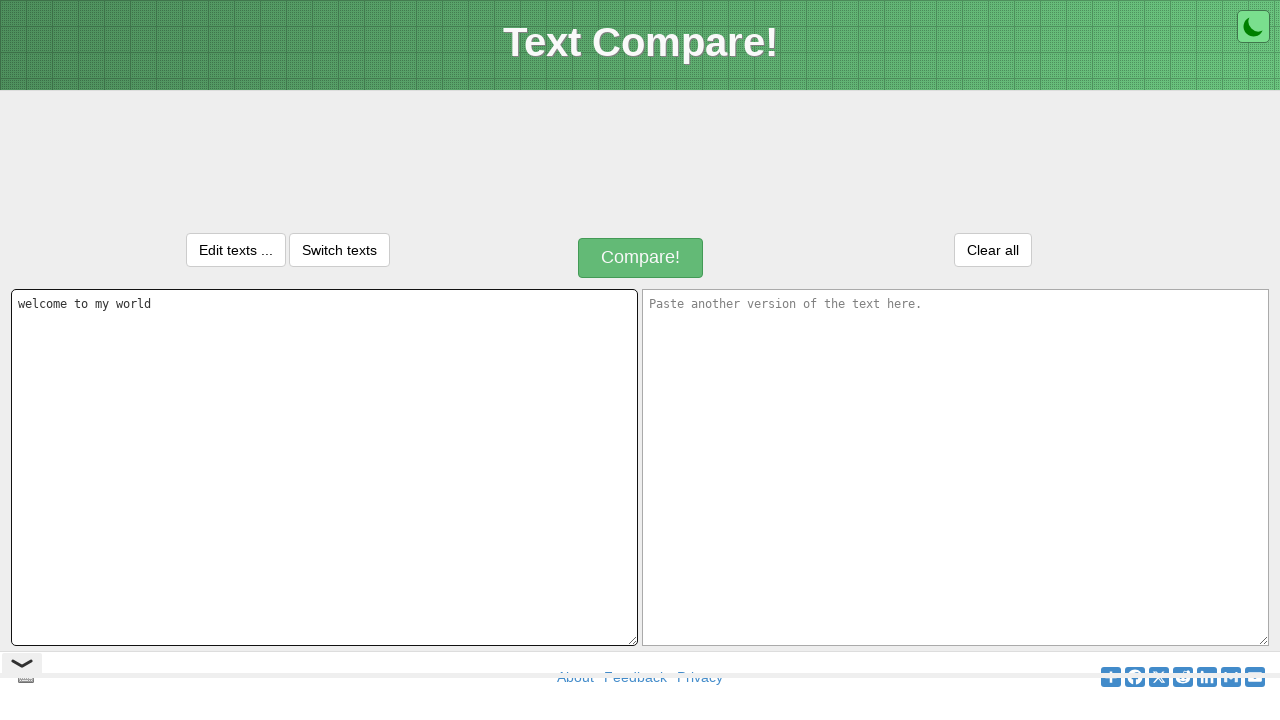

Clicked on the first textarea to focus it at (324, 467) on textarea#inputText1
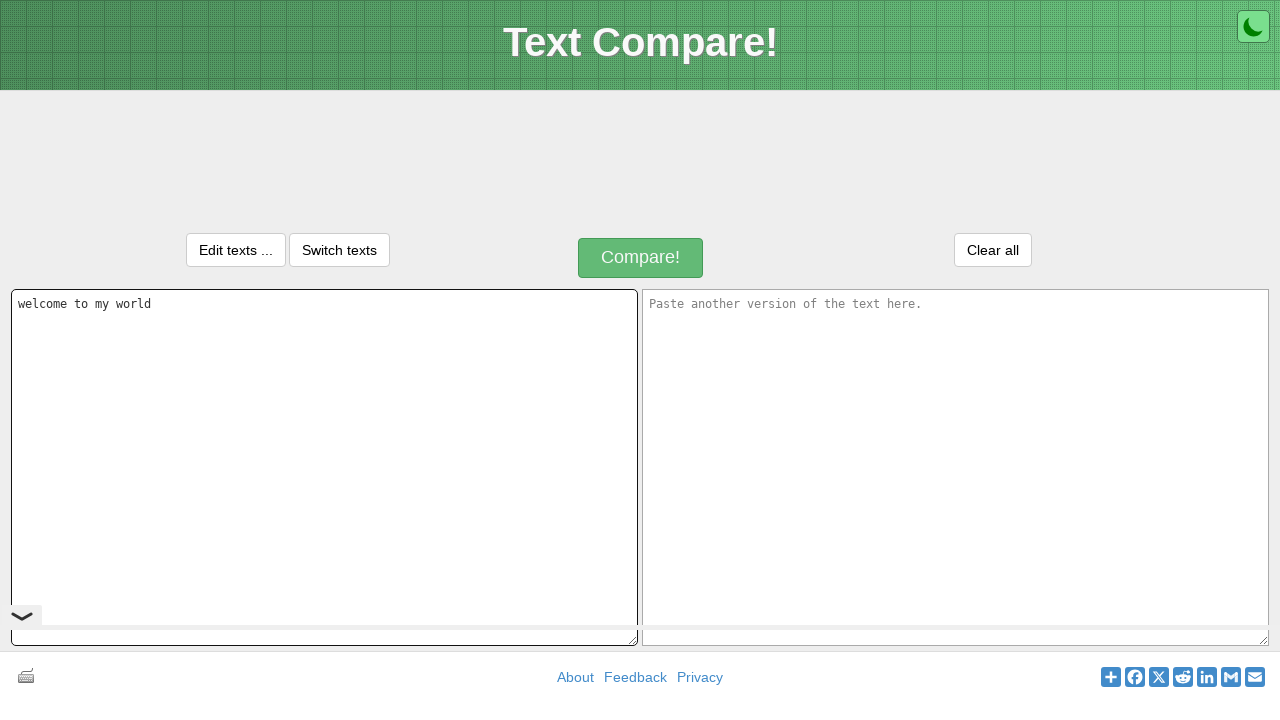

Selected all text in the first textarea with Ctrl+A
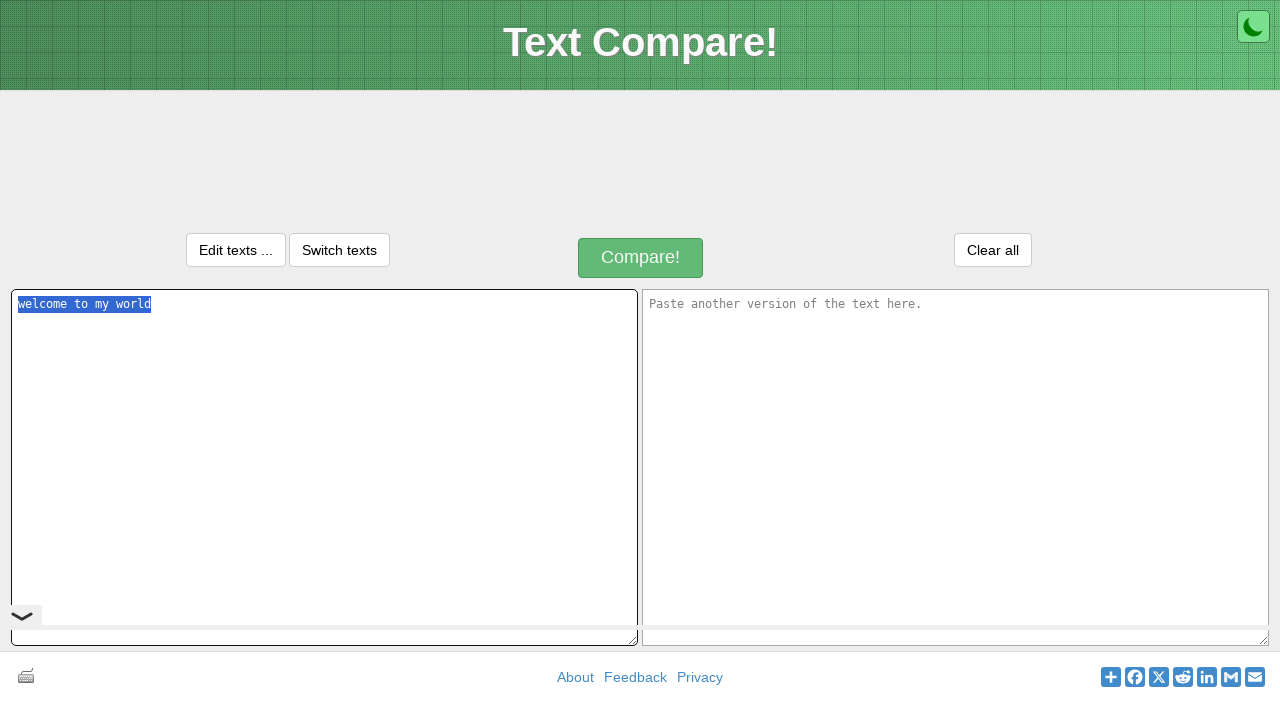

Copied selected text with Ctrl+C
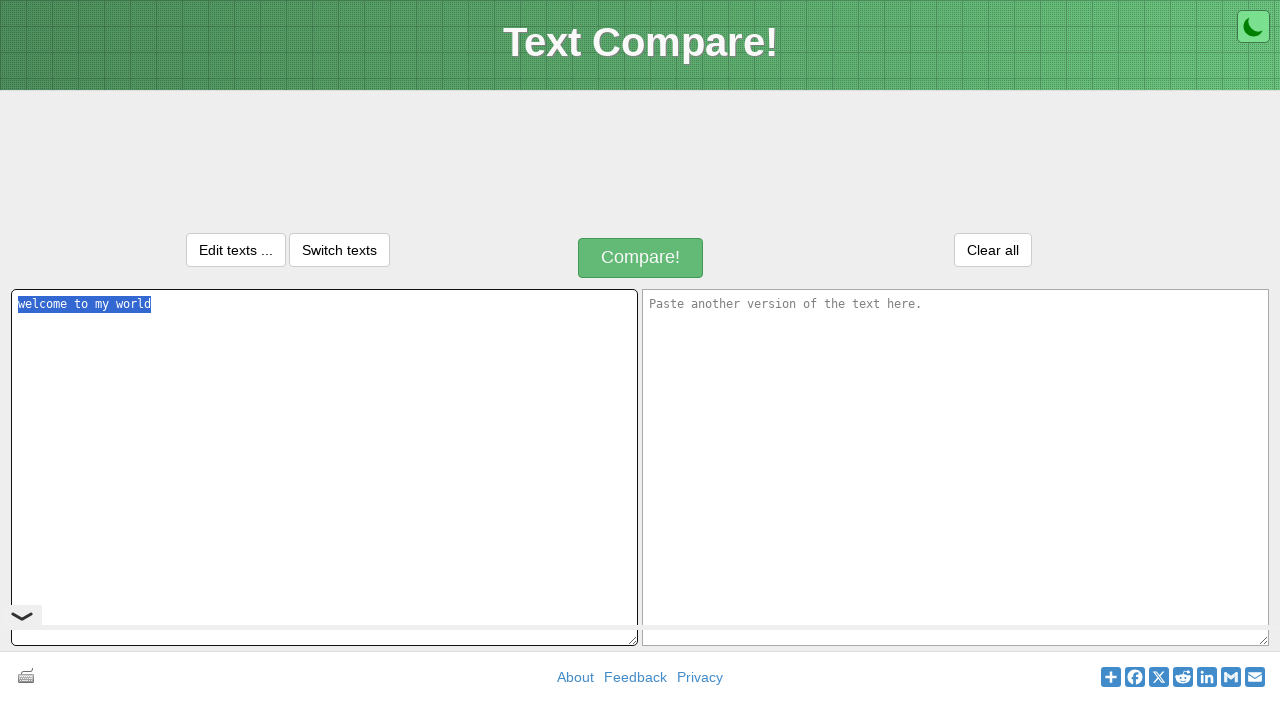

Tabbed to the second textarea
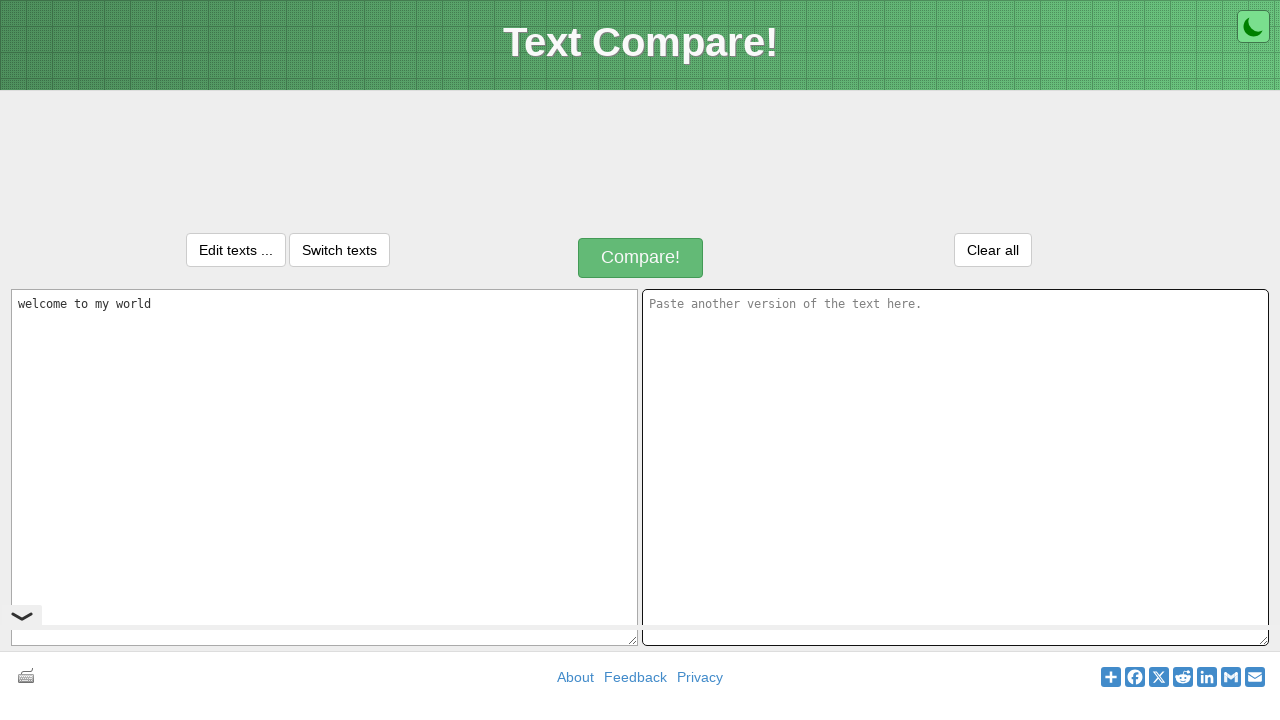

Pasted text into the second textarea with Ctrl+V
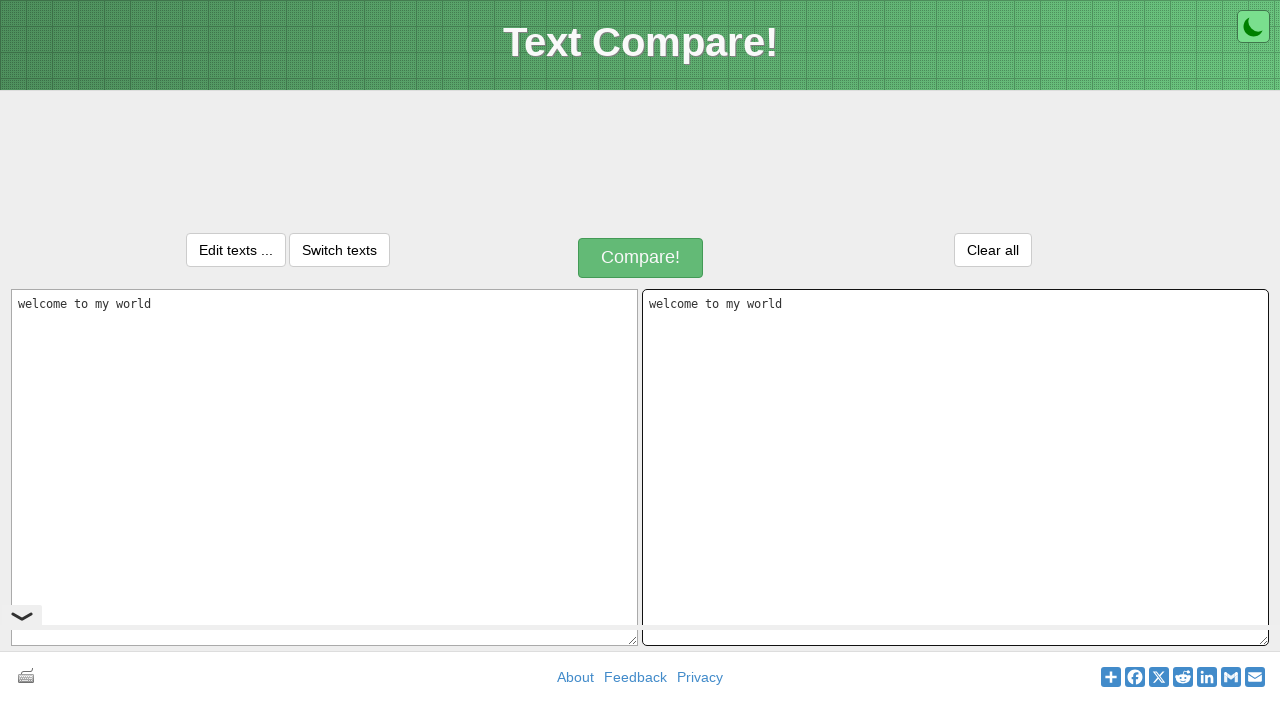

Waited 500ms for paste operation to complete
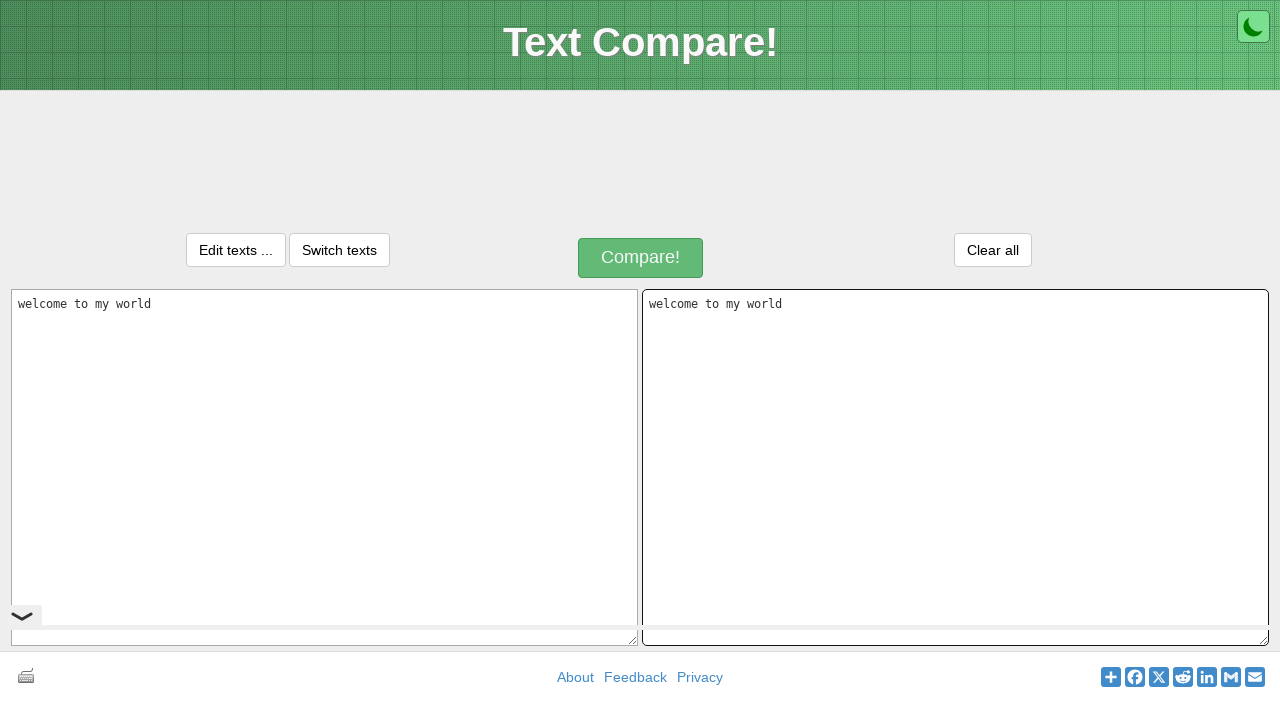

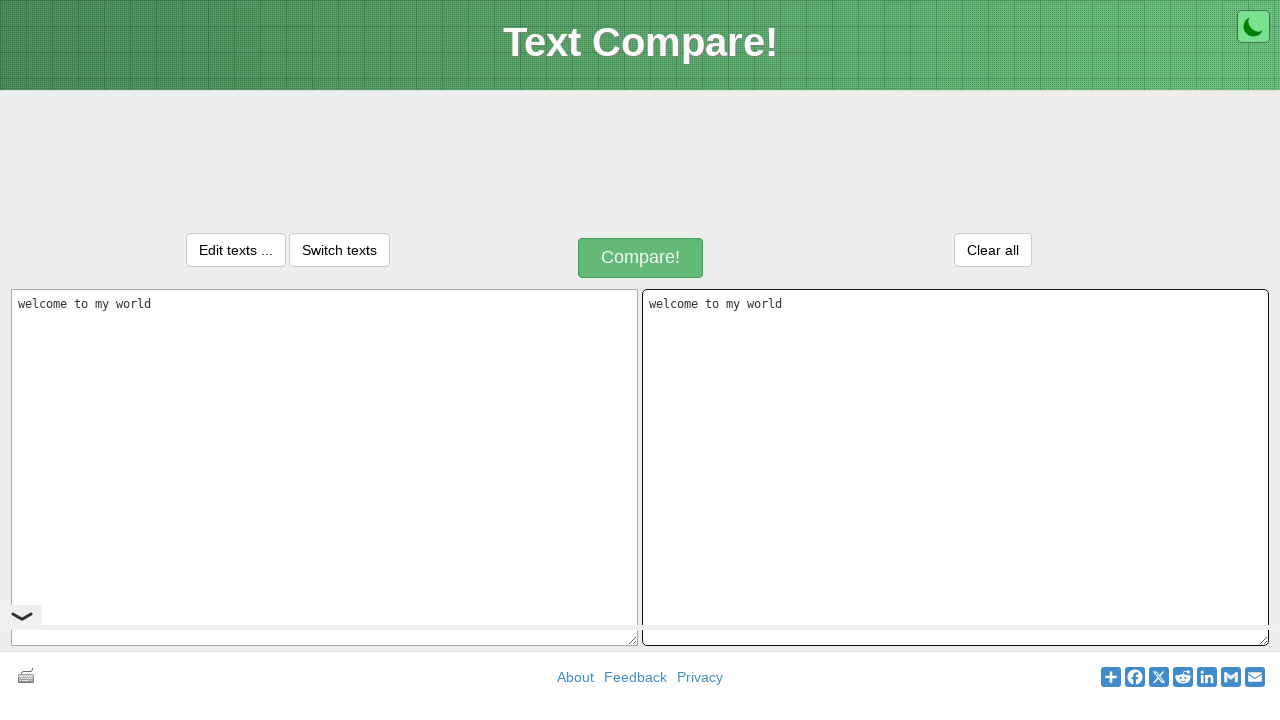